Tests browser window handling by clicking a Twitter link that opens in a new window, switching to the child window, closing it, and switching back to the parent window.

Starting URL: https://opensource-demo.orangehrmlive.com/web/index.php/auth/login

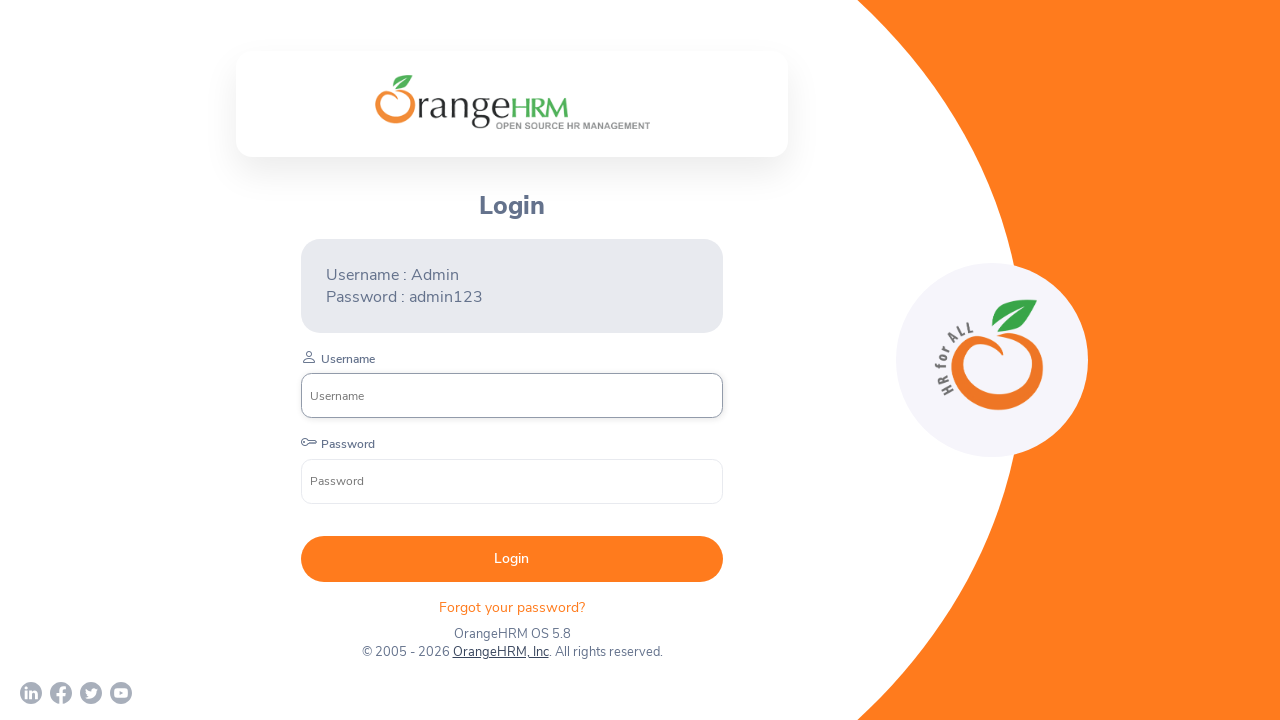

Waited for page to load (networkidle)
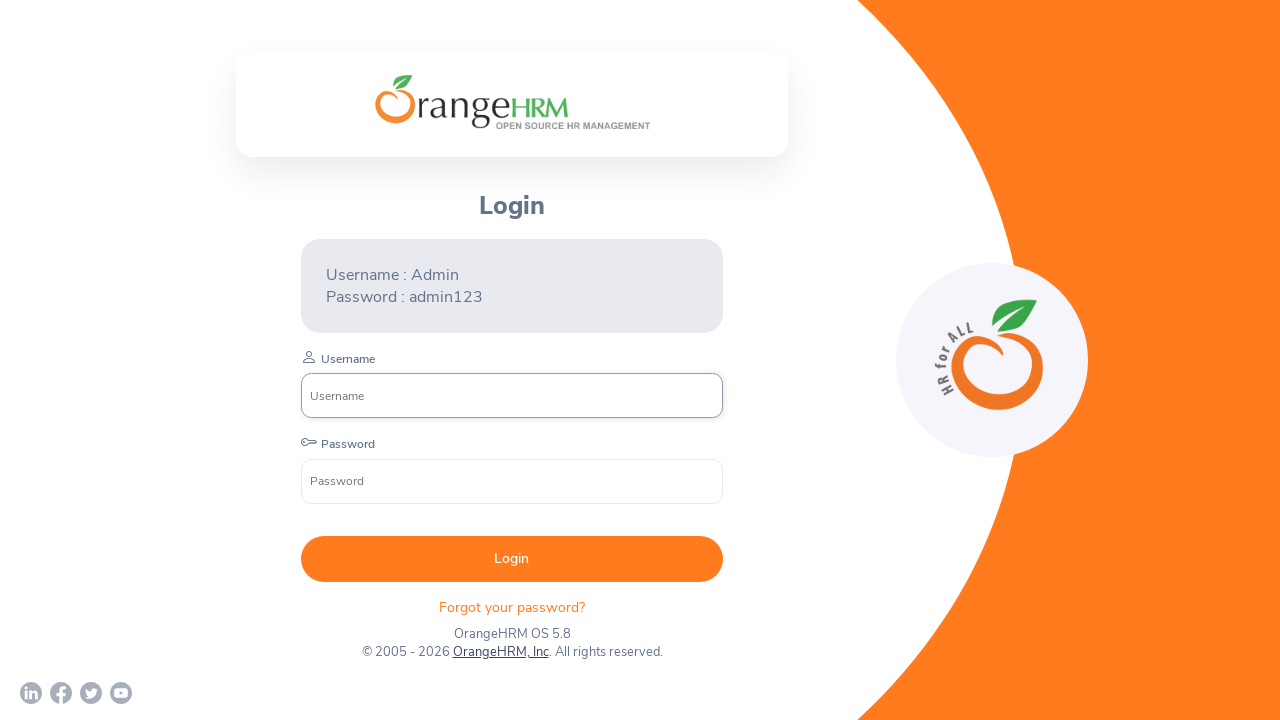

Clicked Twitter link to open new window at (91, 693) on a[href*='twitter']
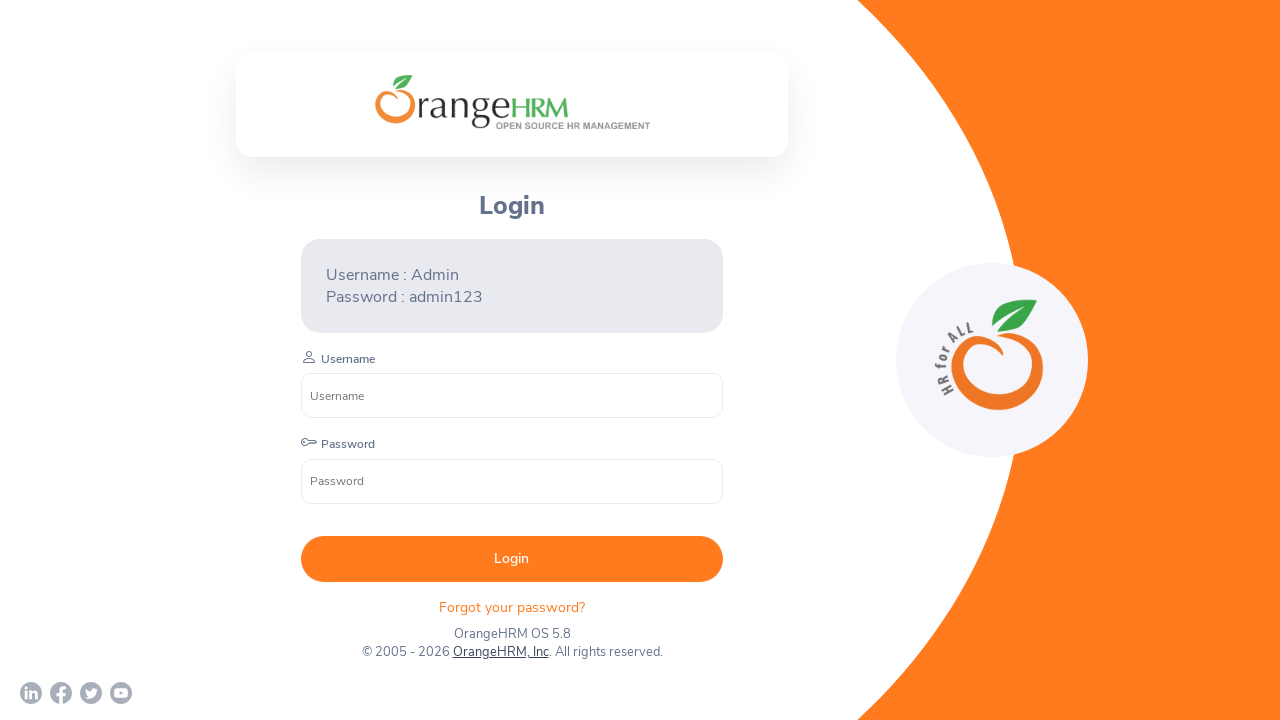

Obtained child window page object
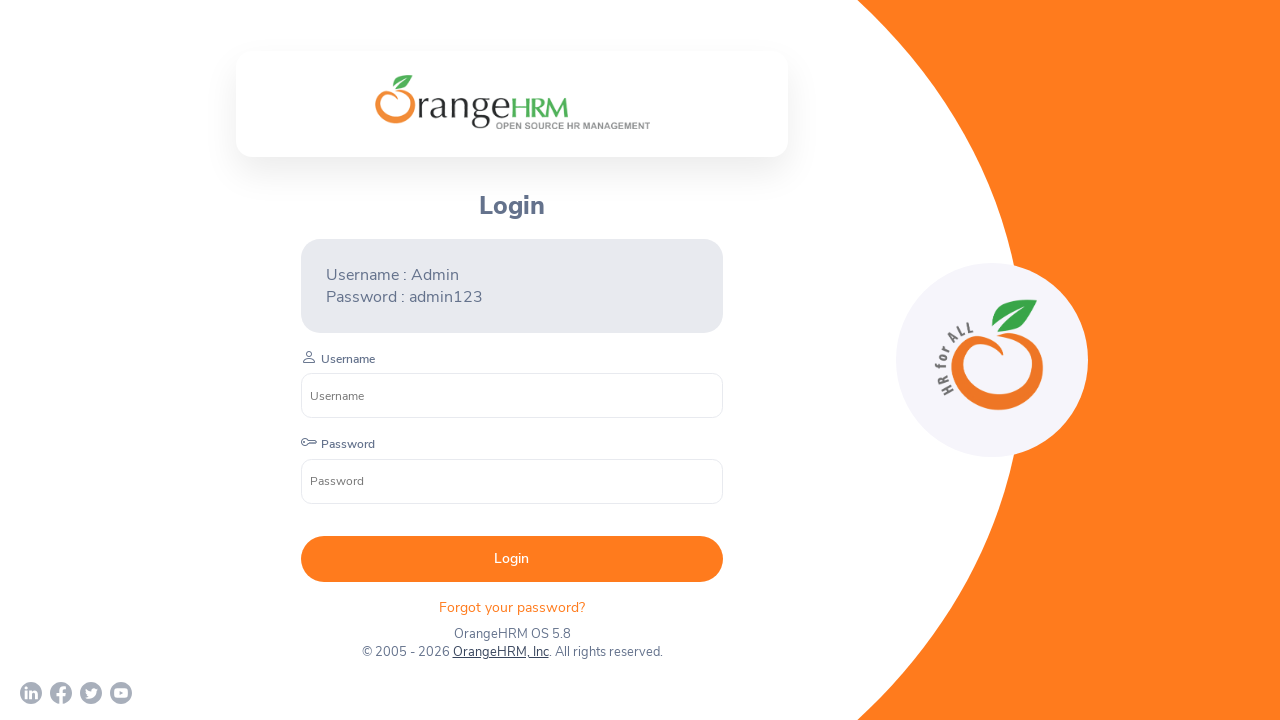

Child window loaded
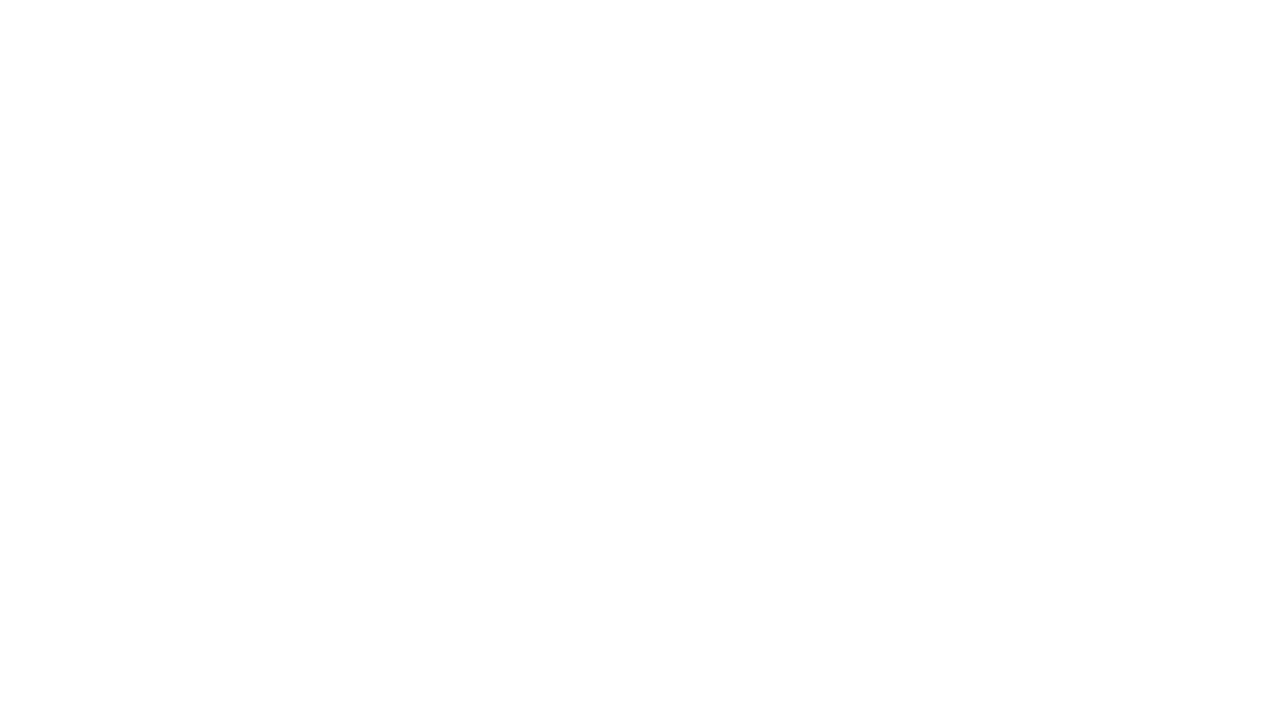

Verified child window URL: chrome-error://chromewebdata/
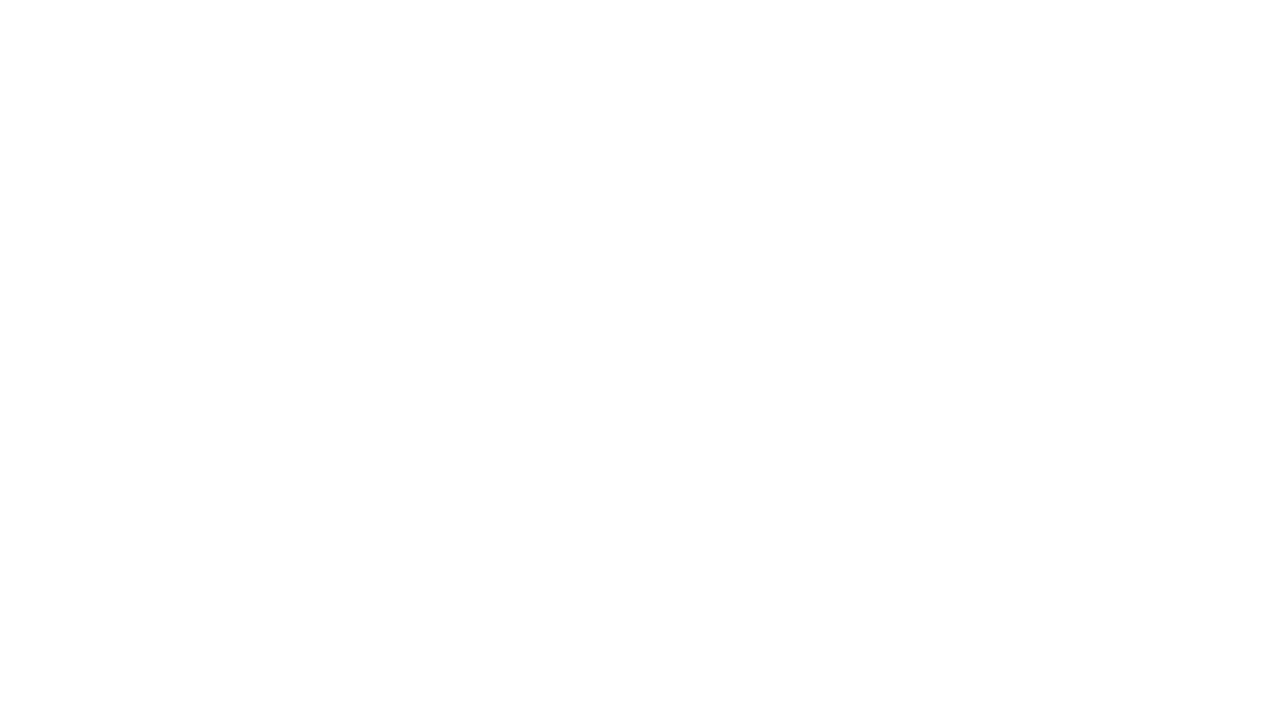

Closed child window
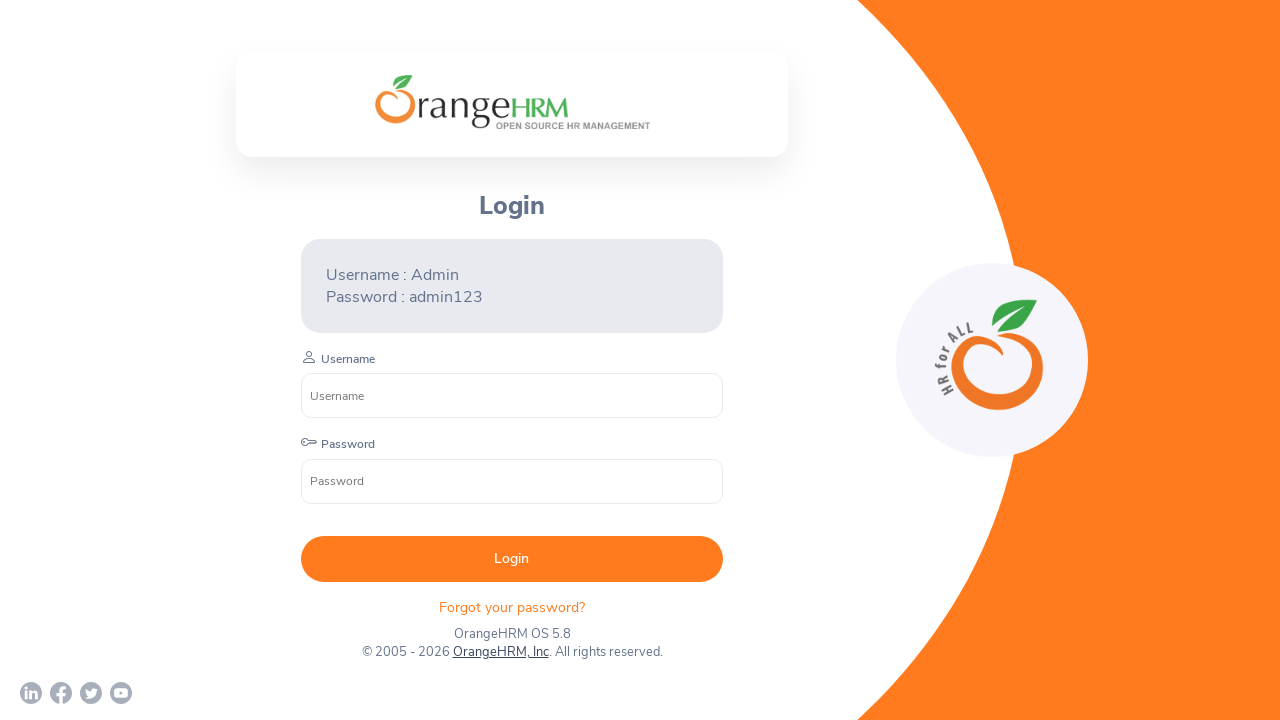

Verified parent window URL: https://opensource-demo.orangehrmlive.com/web/index.php/auth/login
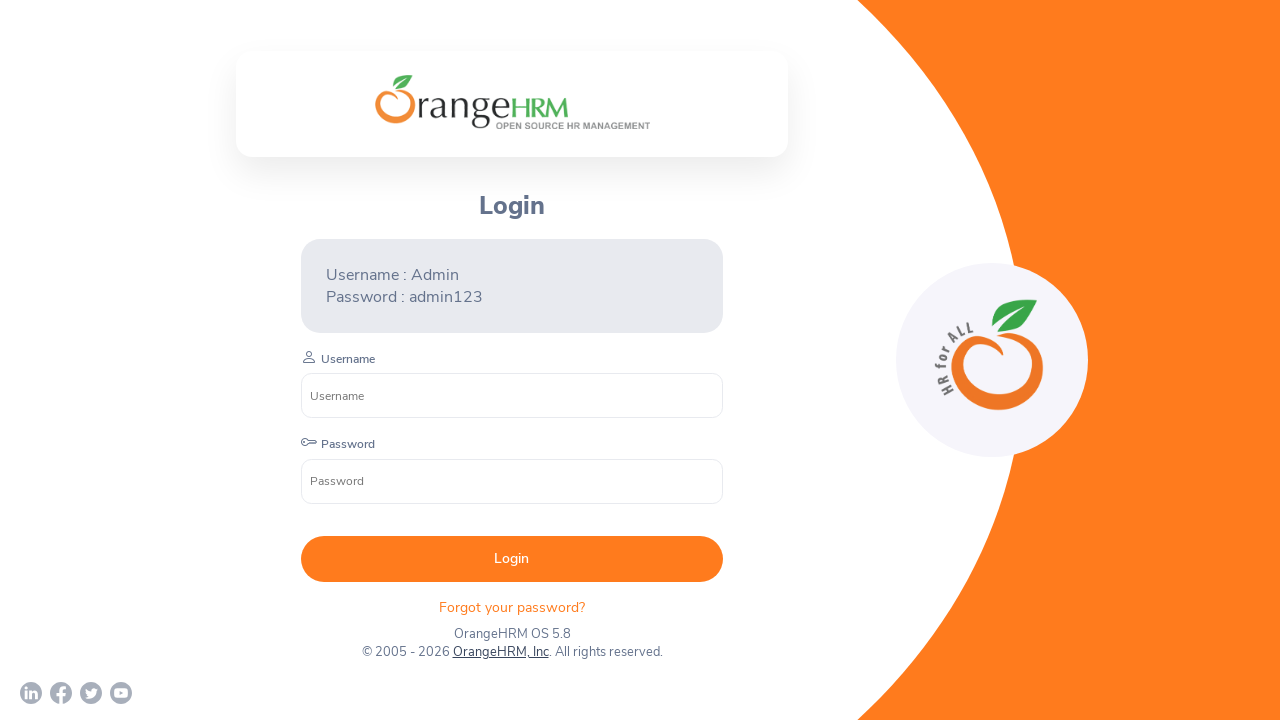

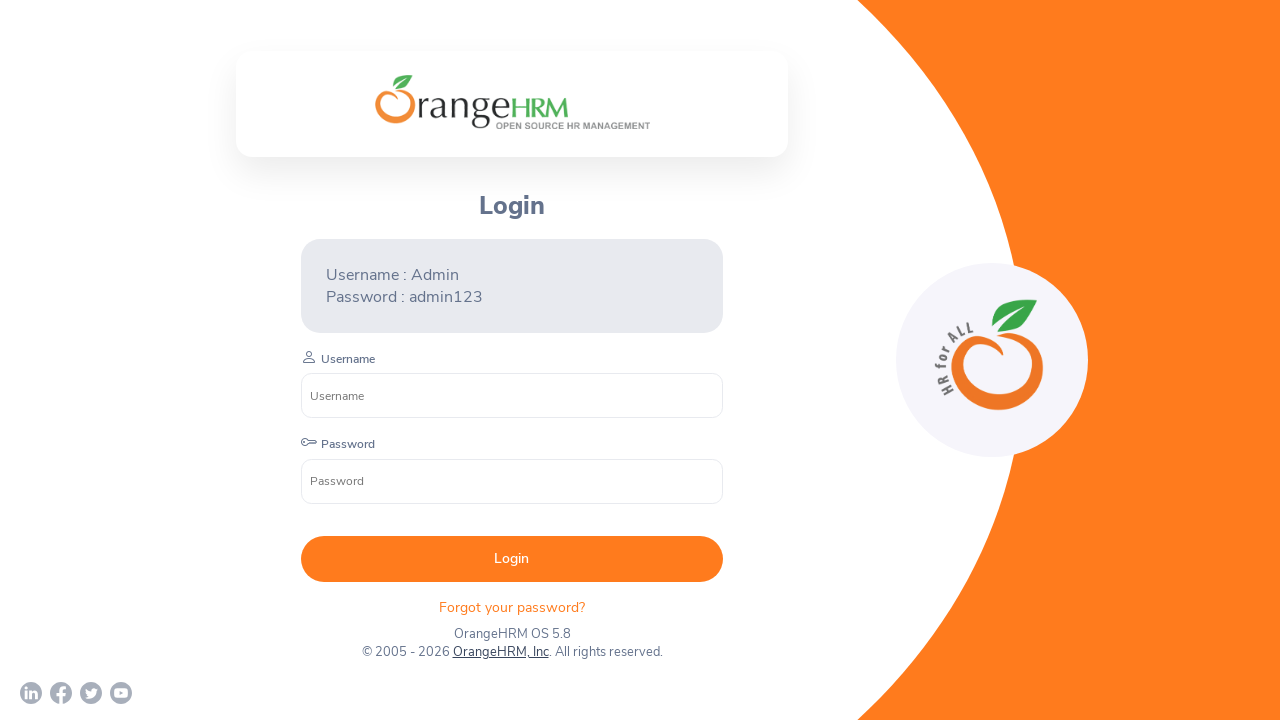